Navigates to the QTP Selenium website and verifies the page loads by checking the title

Starting URL: https://www.qtpselenium.com

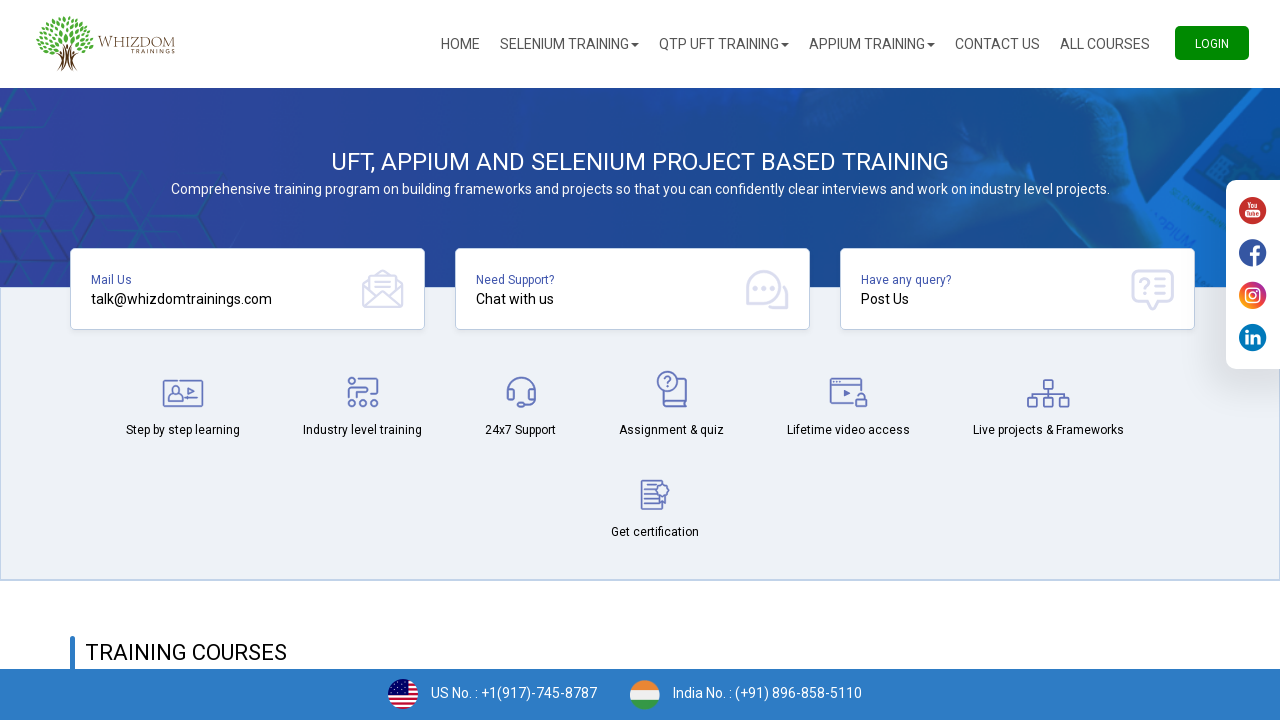

Page loaded - DOM content loaded state reached
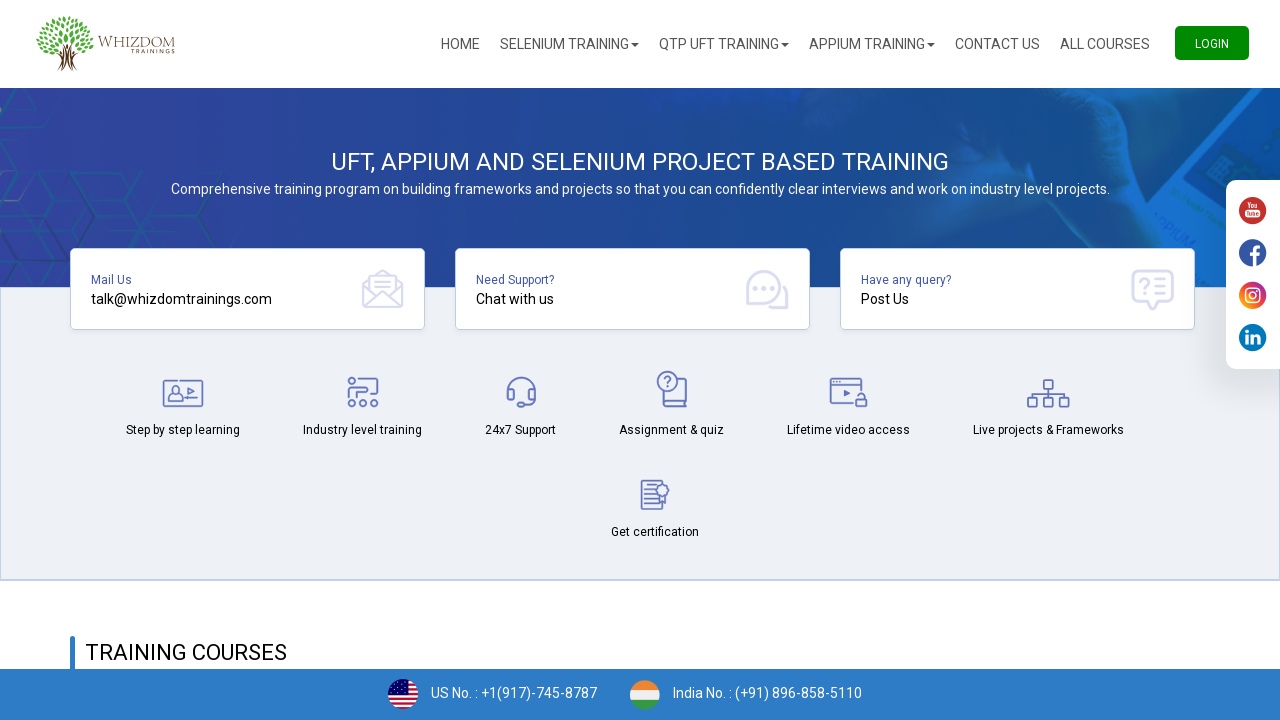

Retrieved page title: Online QTP/UFT, Appium and Selenium Training and Tutorials
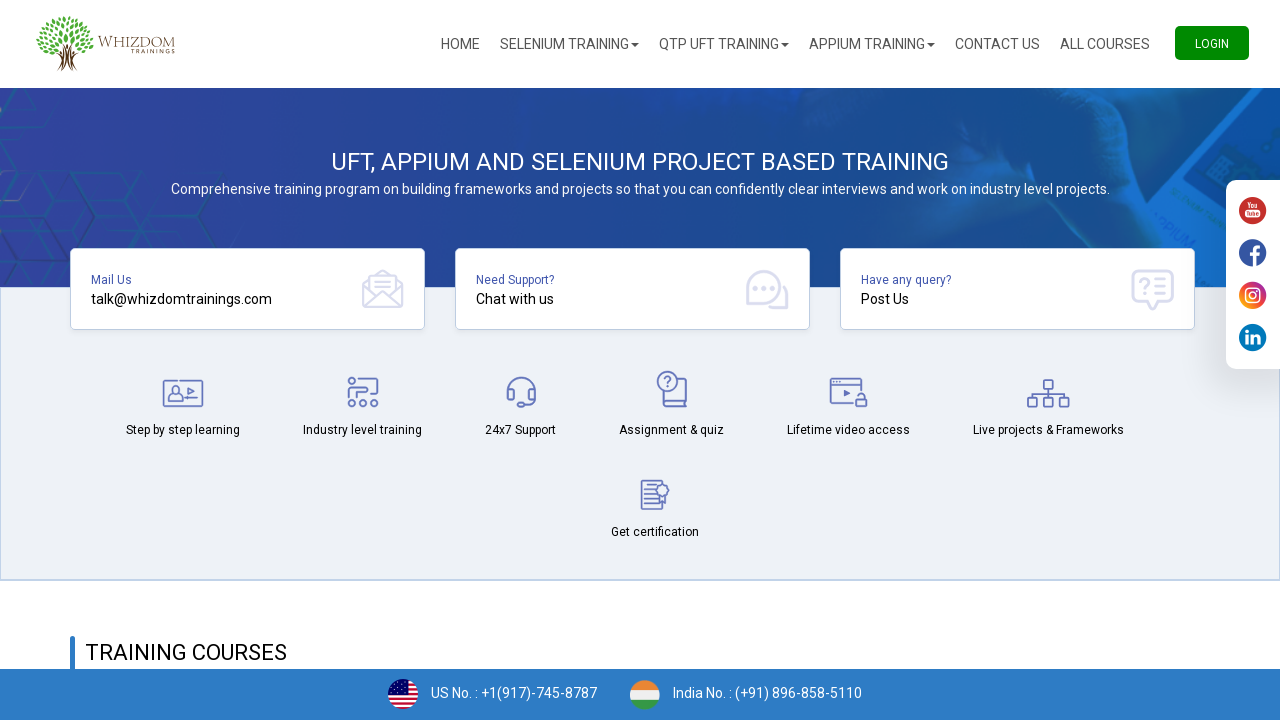

Printed title to console
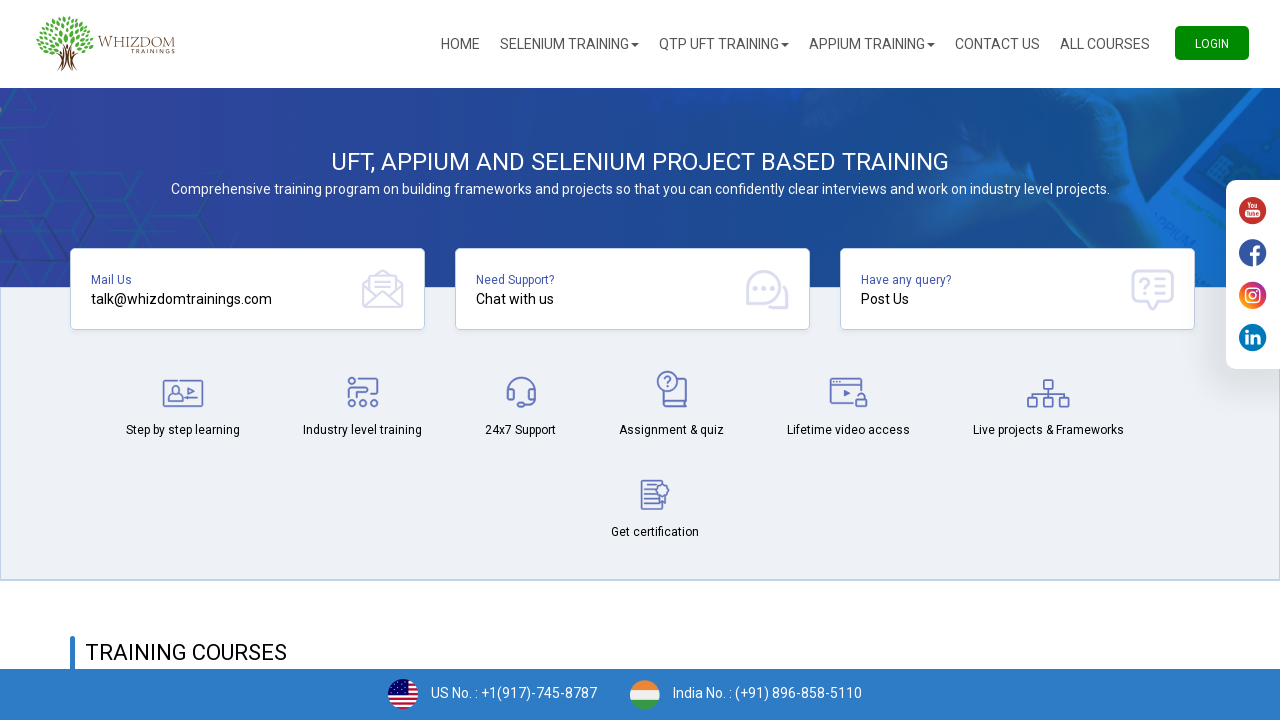

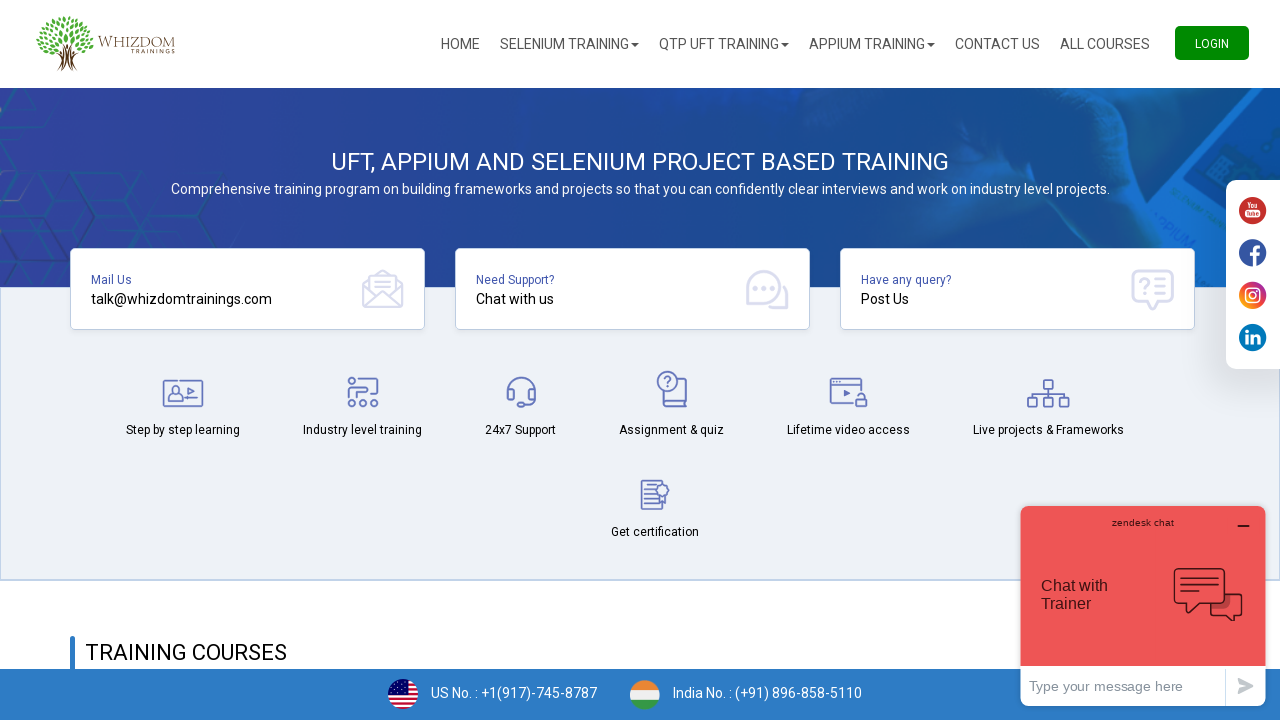